Tests alert dialog functionality by clicking a button that triggers an alert, then accepting the alert and verifying the alert text

Starting URL: https://testpages.herokuapp.com/styled/alerts/alert-test.html

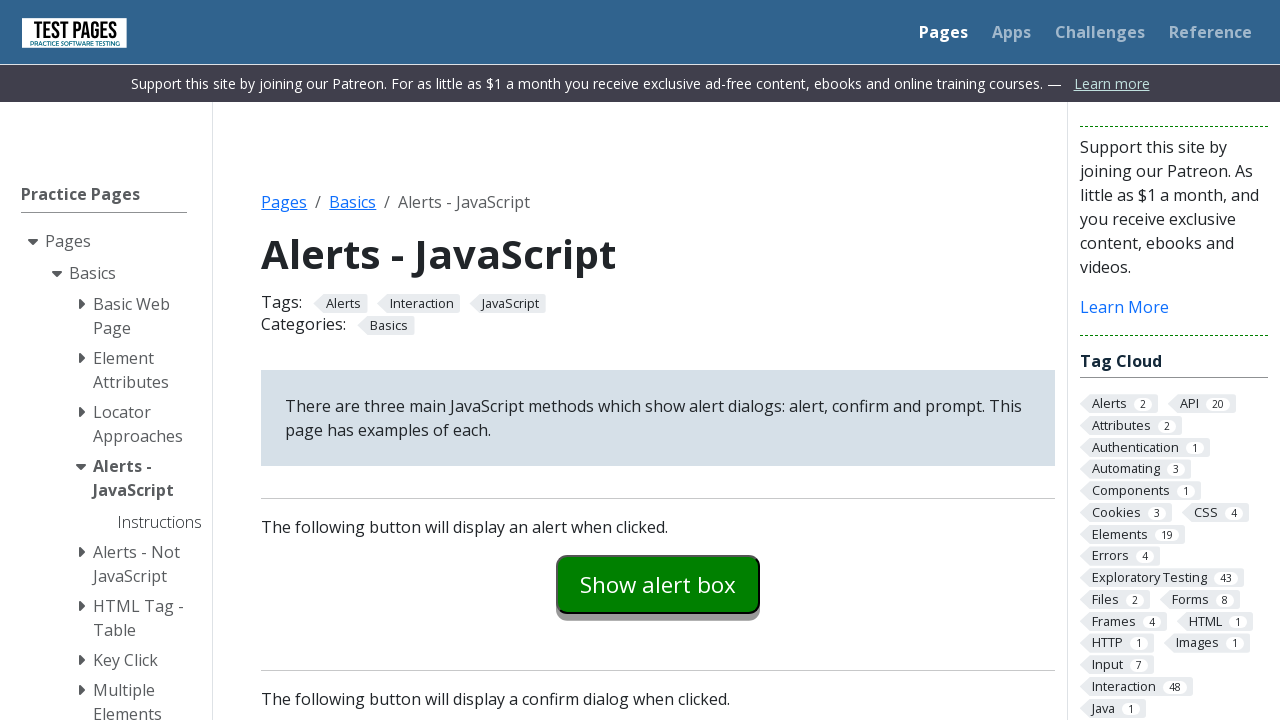

Set up dialog handler to capture and accept alerts
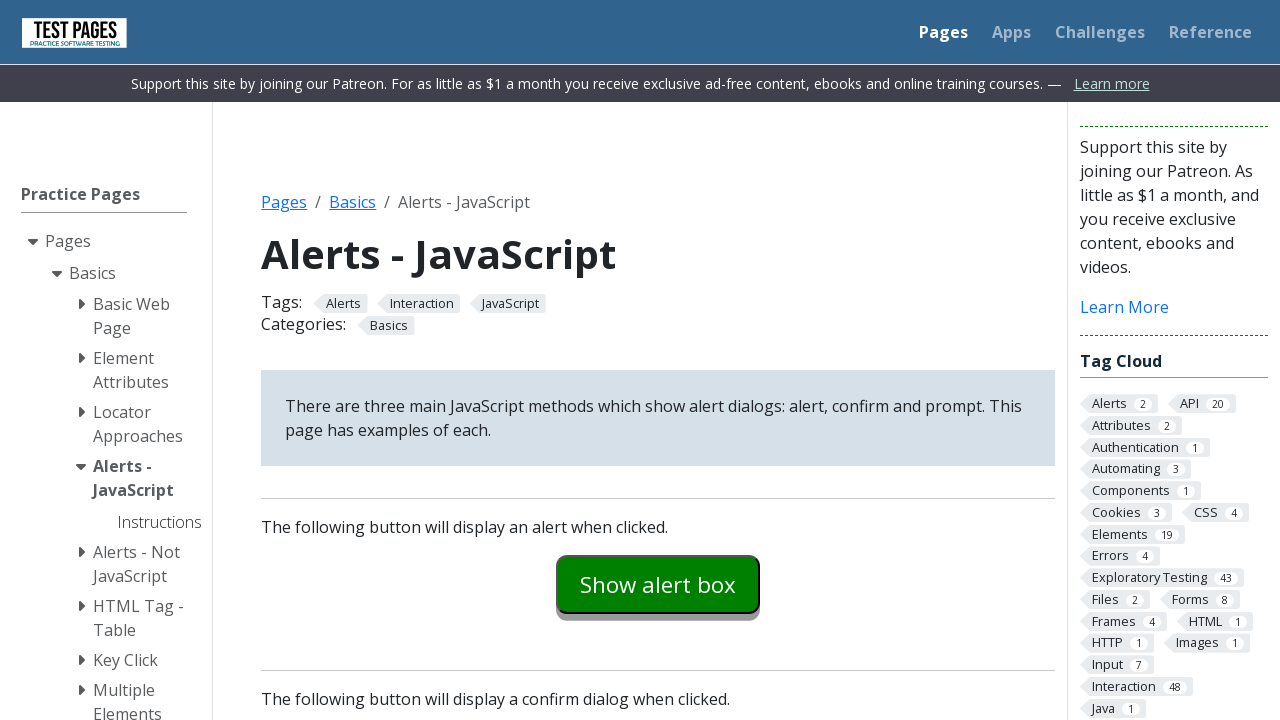

Clicked alert example button to trigger alert dialog at (658, 584) on #alertexamples
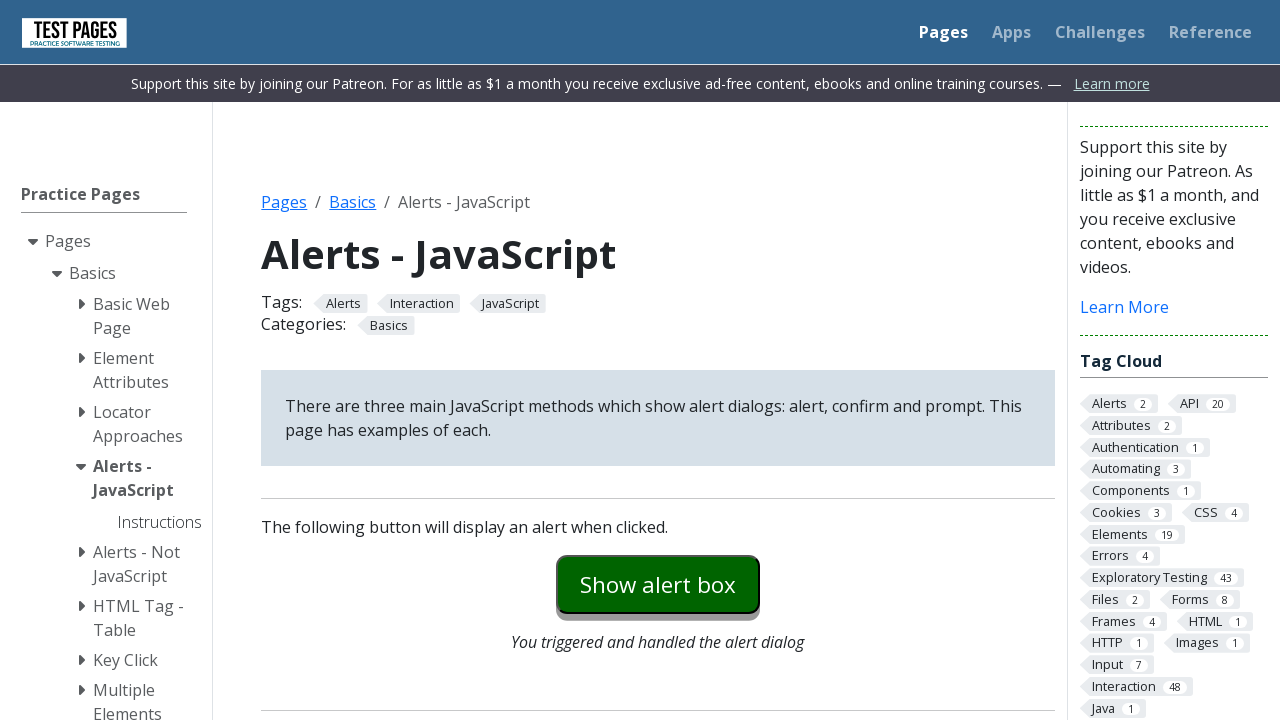

Waited for dialog to be processed
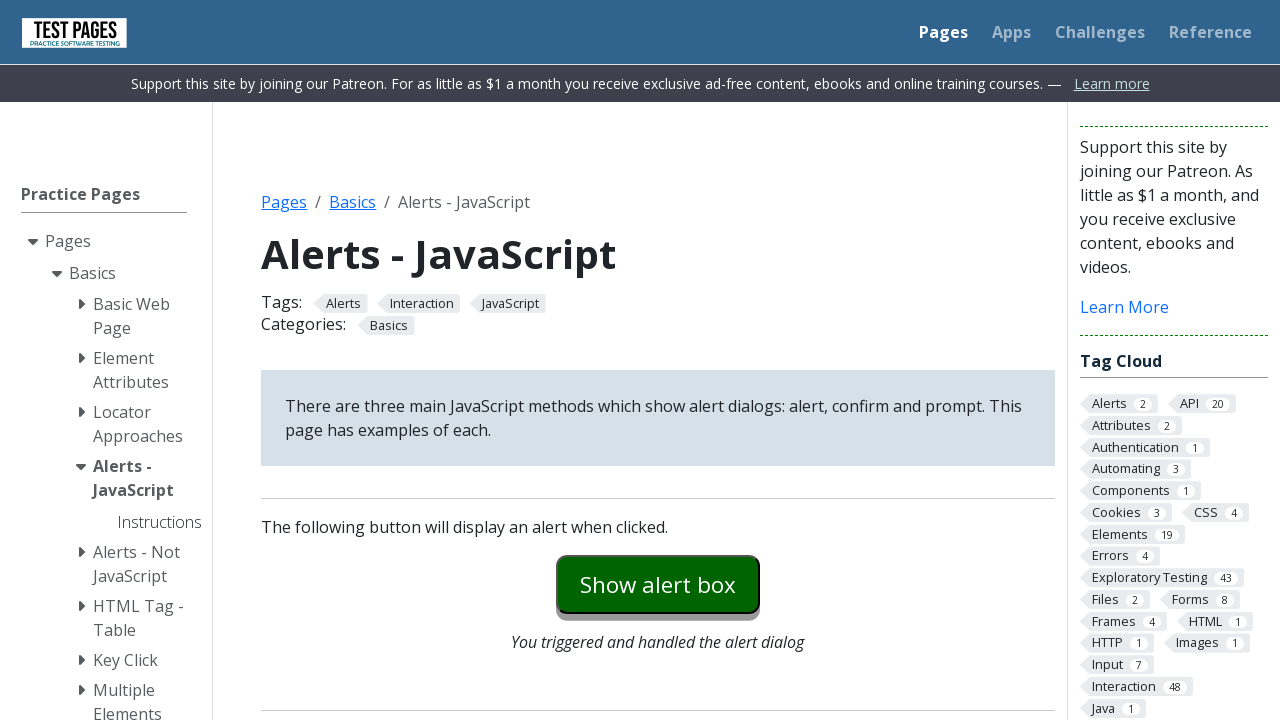

Alert text captured: 'I am an alert box!'
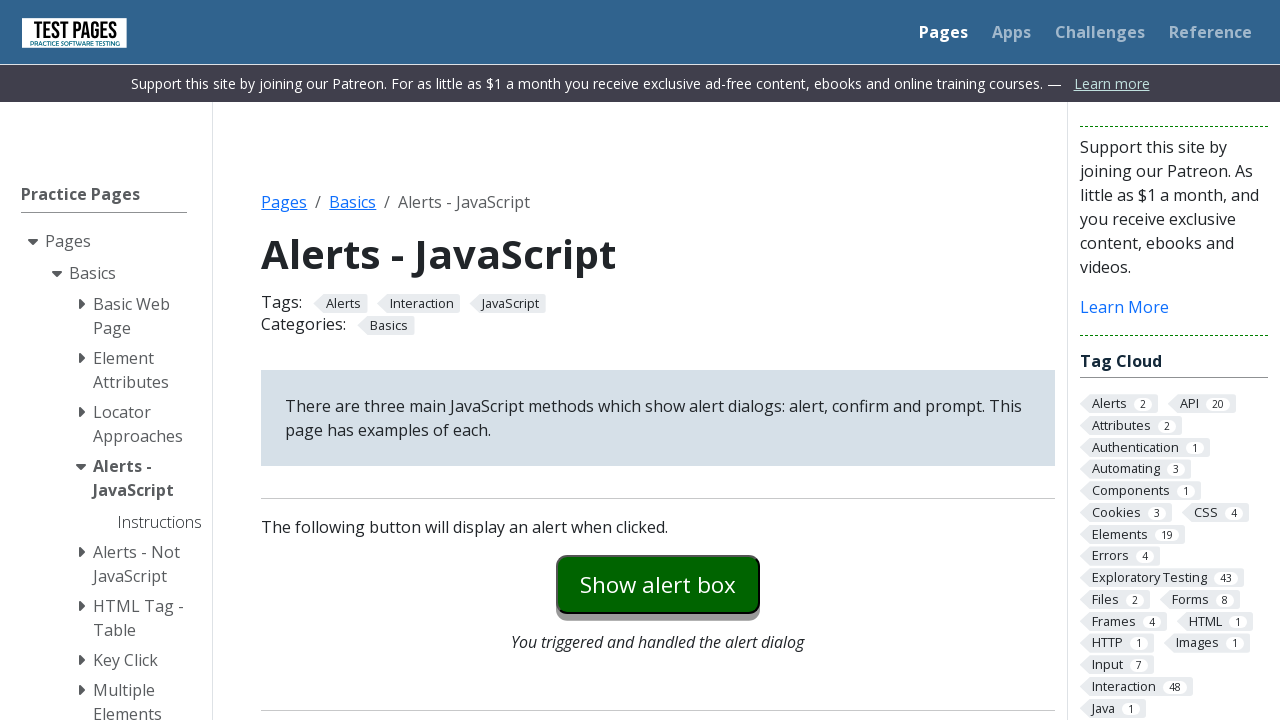

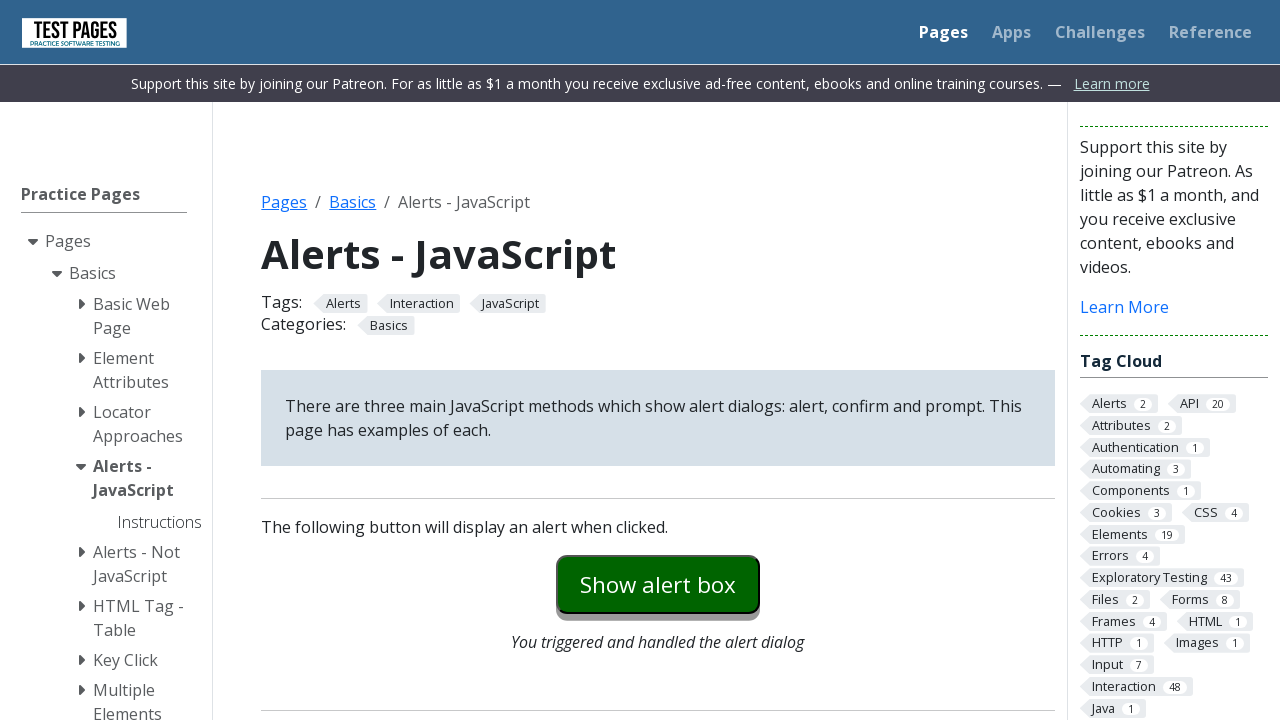